Submits an activation form on MIT's TinyWebDB by filling a tag field with "datametria.io_boton" and a value field with "1", then clicking the store button.

Starting URL: http://tinywebdb.appinventor.mit.edu/storeavalue

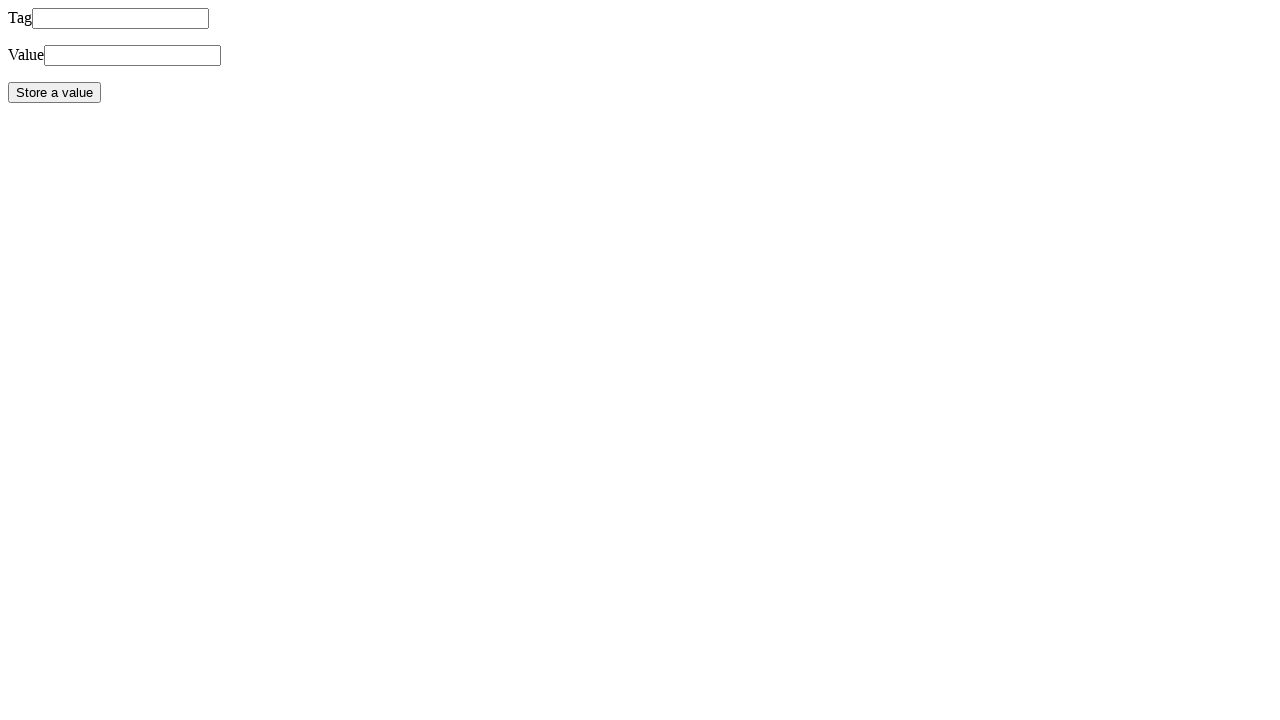

Filled tag field with 'datametria.io_boton' on xpath=/html/body/form/p[1]/input
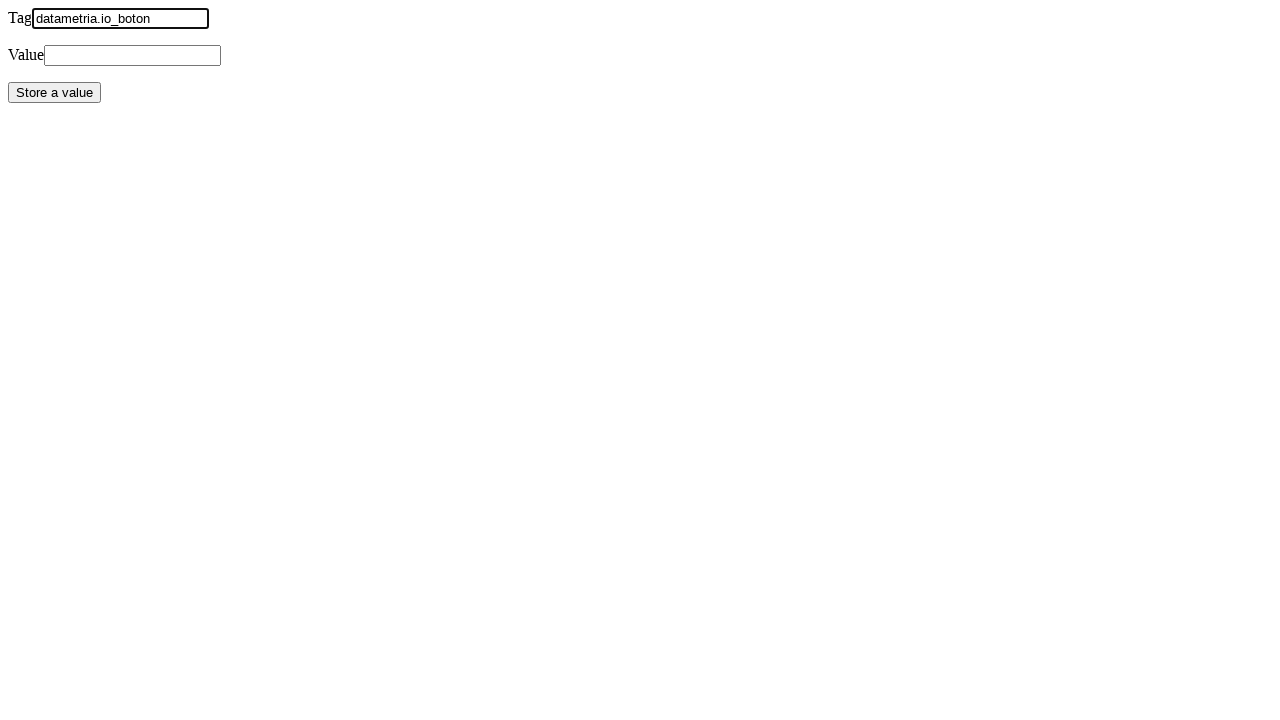

Filled value field with '1' on xpath=/html/body/form/p[2]/input
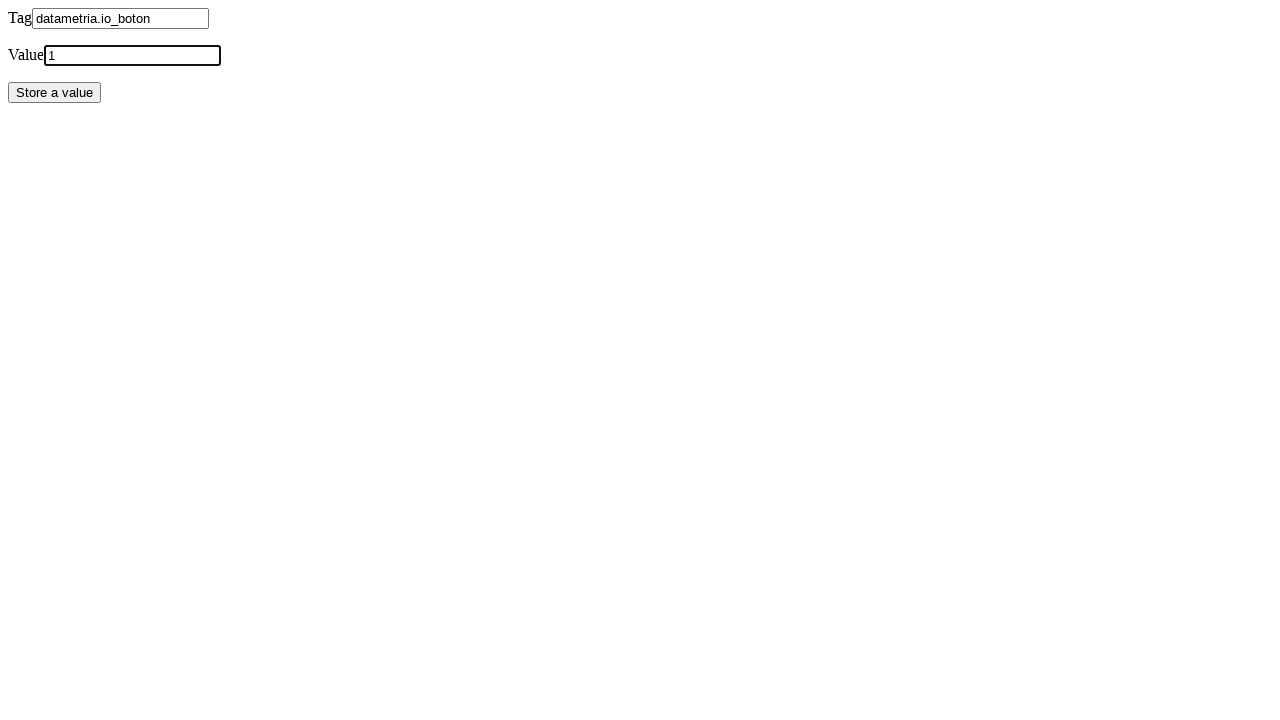

Clicked store button to submit activation form at (54, 92) on xpath=/html/body/form/input[2]
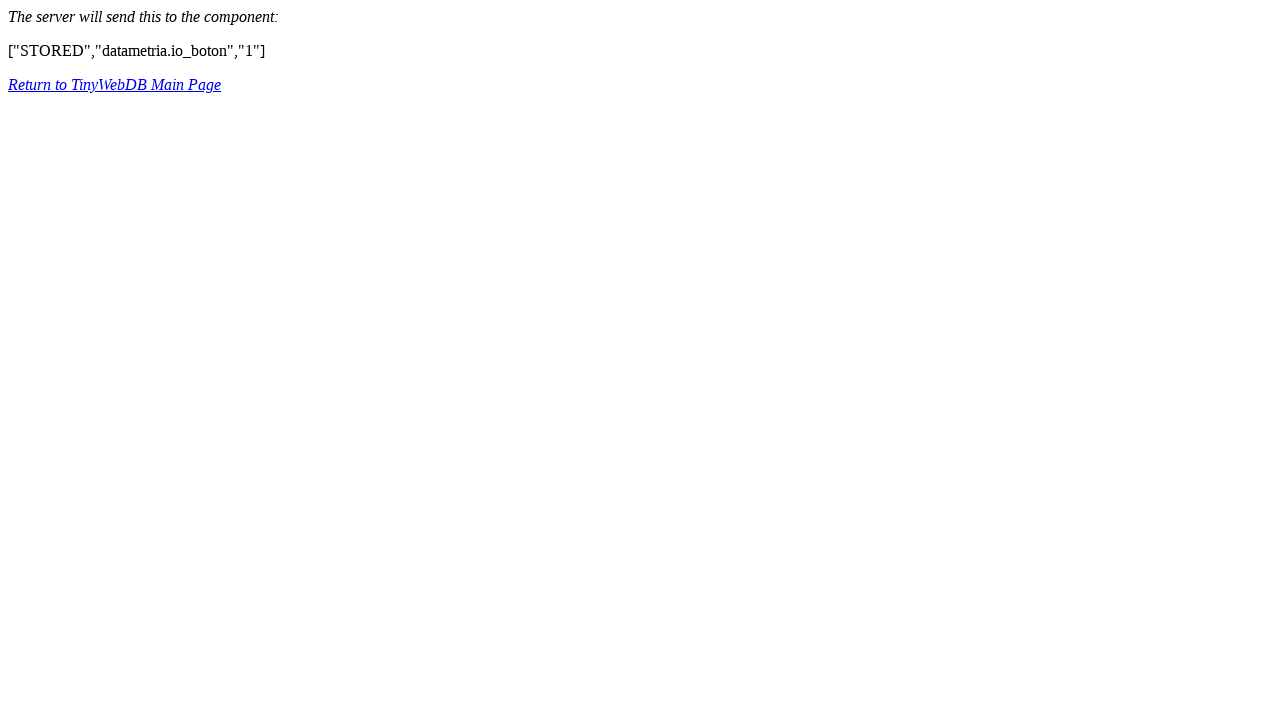

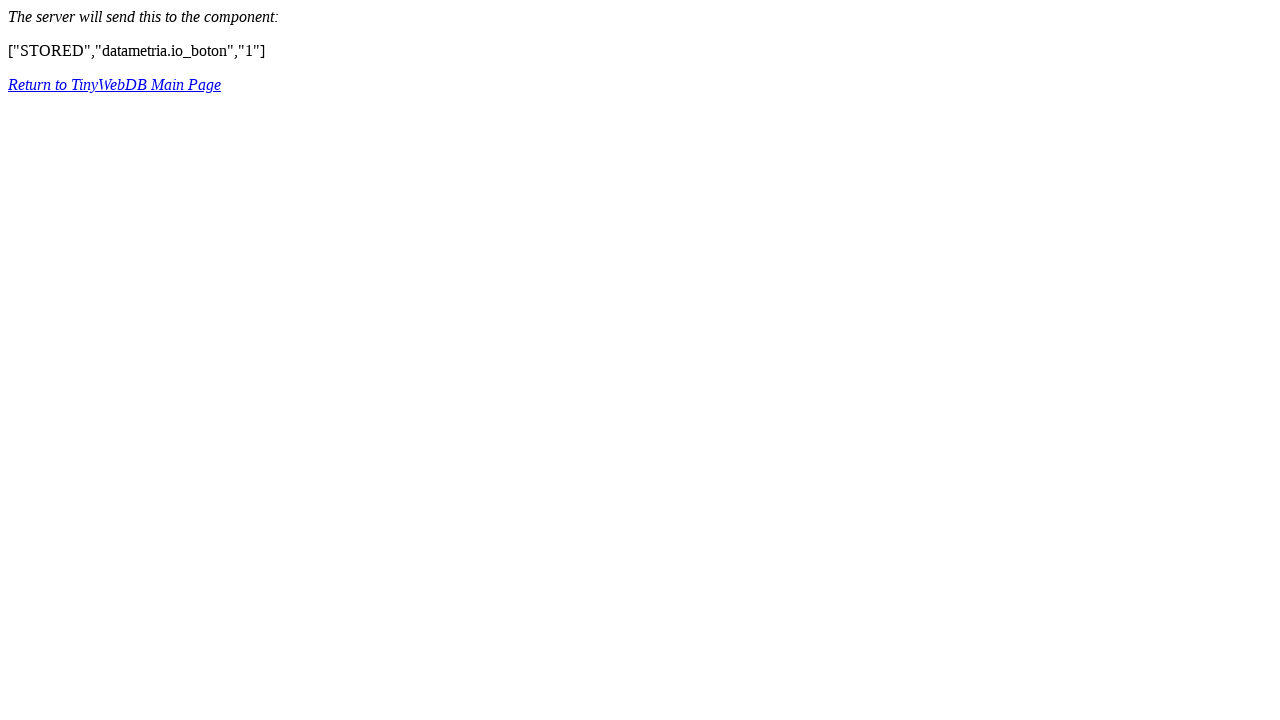